Tests dynamic content loading by clicking a start button and waiting for a hidden element to become visible after loading completes.

Starting URL: https://the-internet.herokuapp.com/dynamic_loading/1

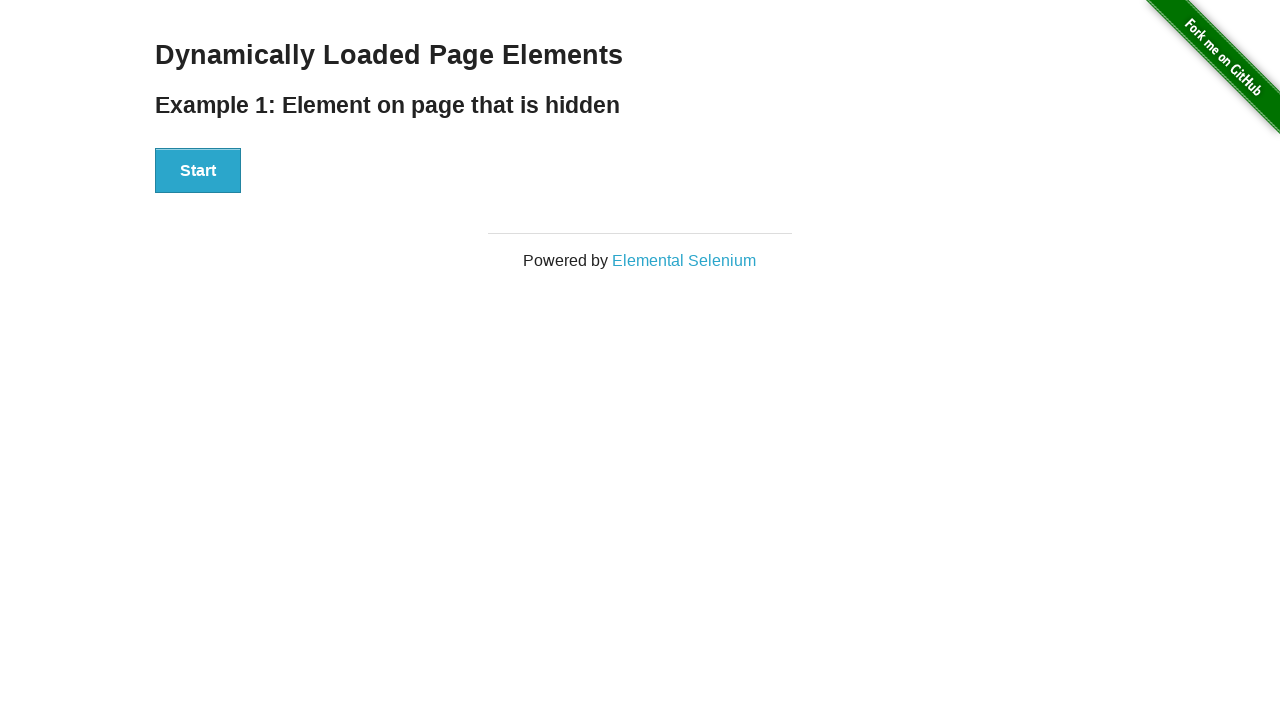

Clicked Start button to trigger dynamic content loading at (198, 171) on xpath=//div[@id='start']/button
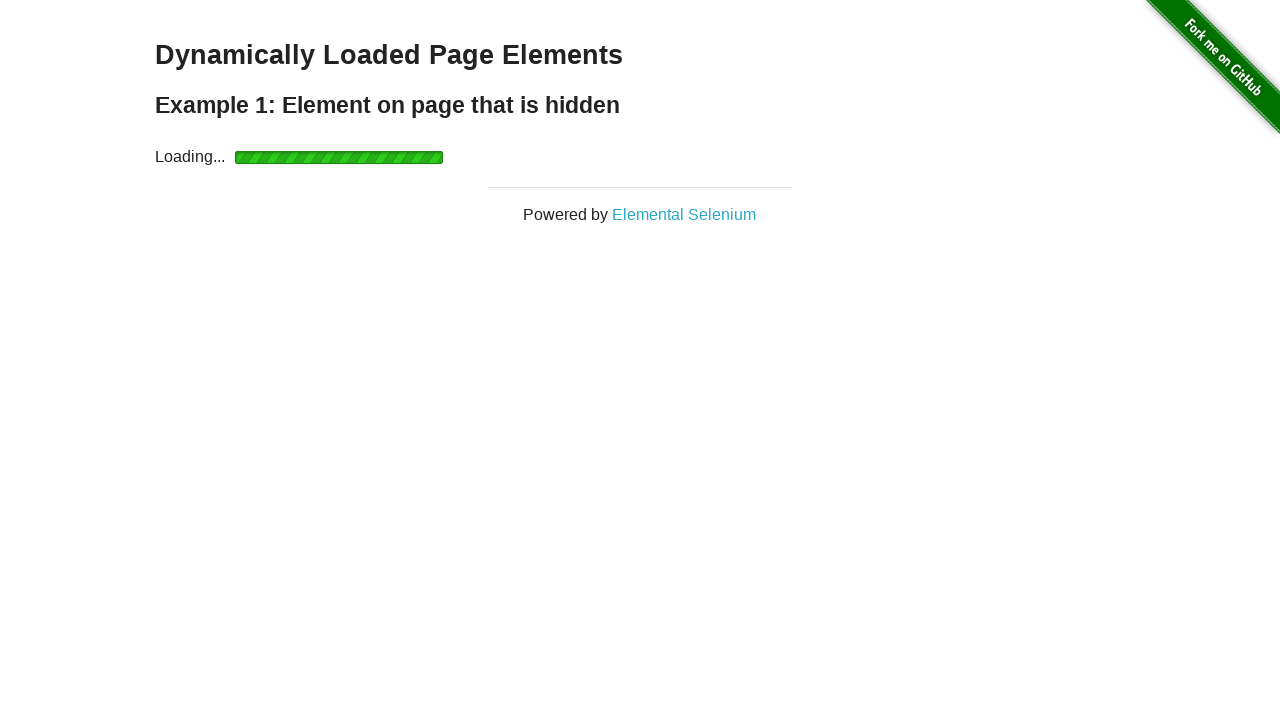

Waited for hidden finish element to become visible after loading completes
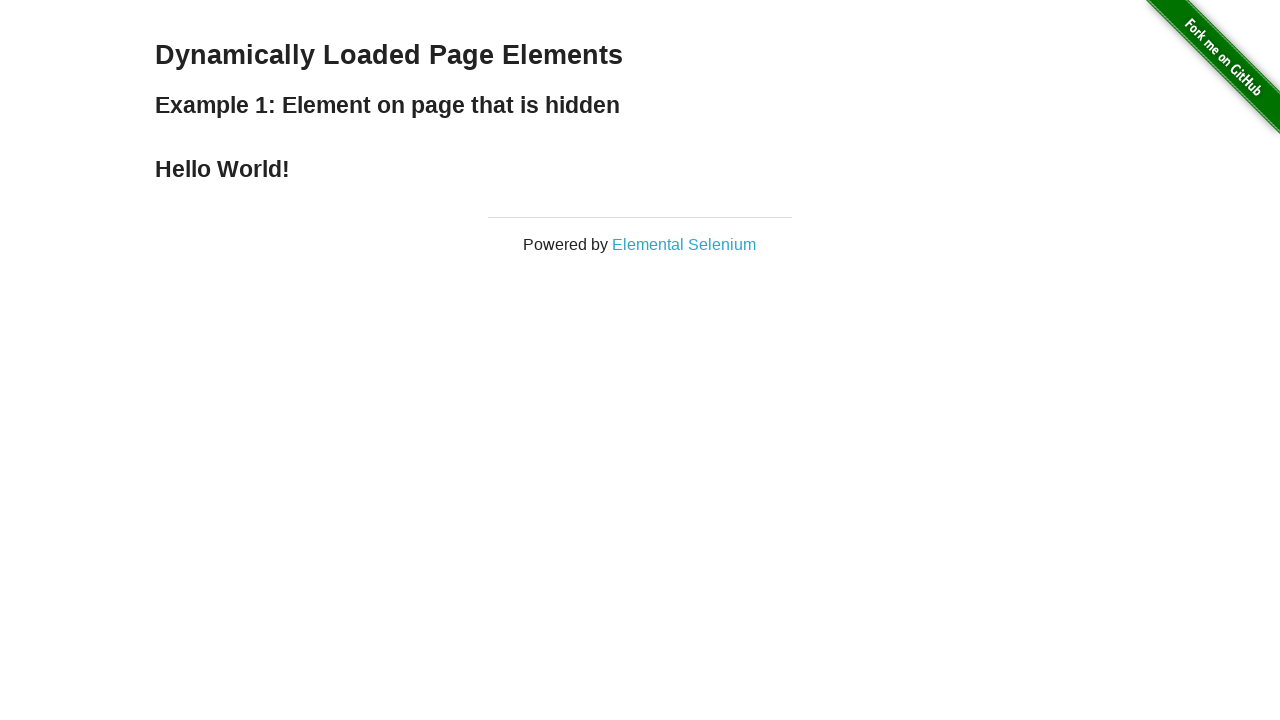

Located the finish element
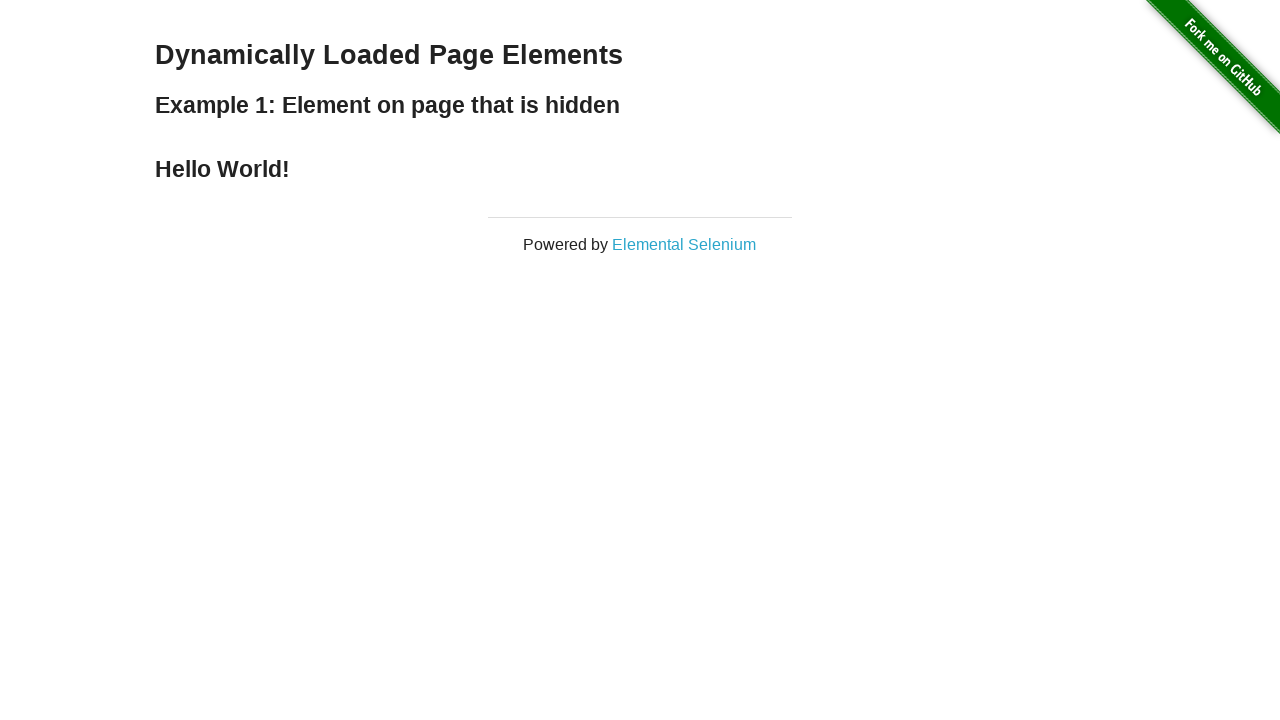

Verified that the finish element is visible
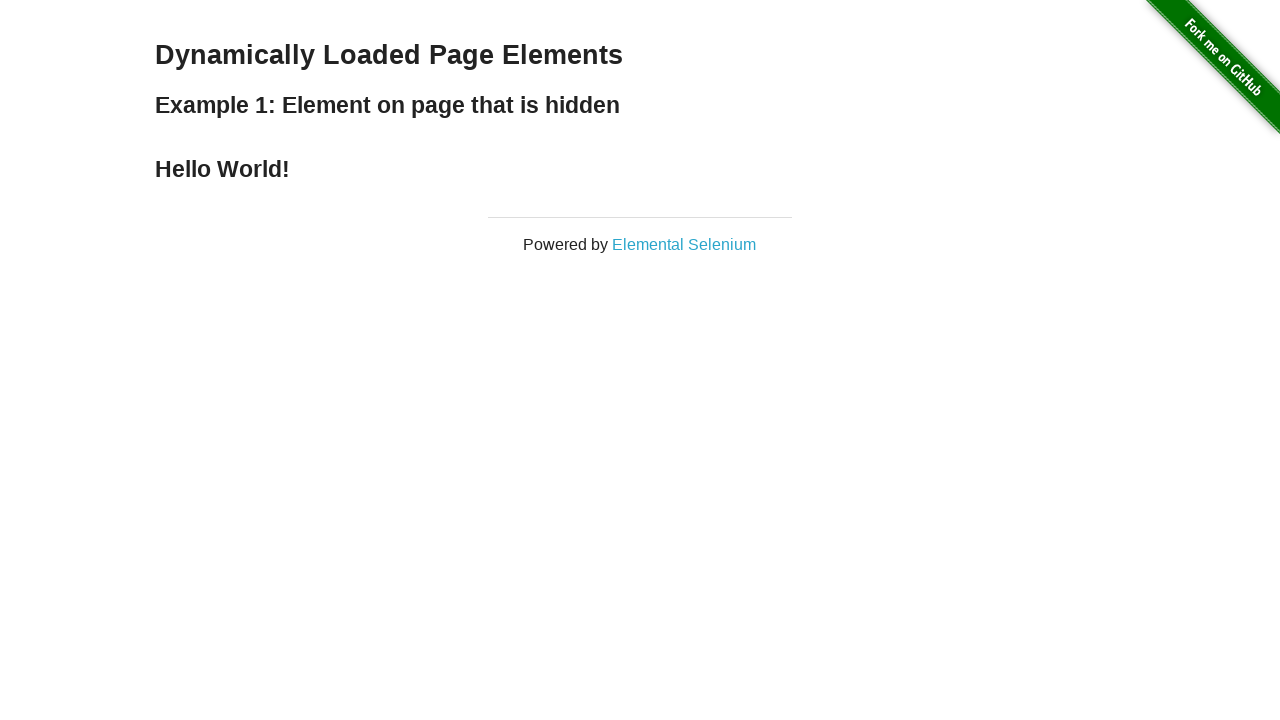

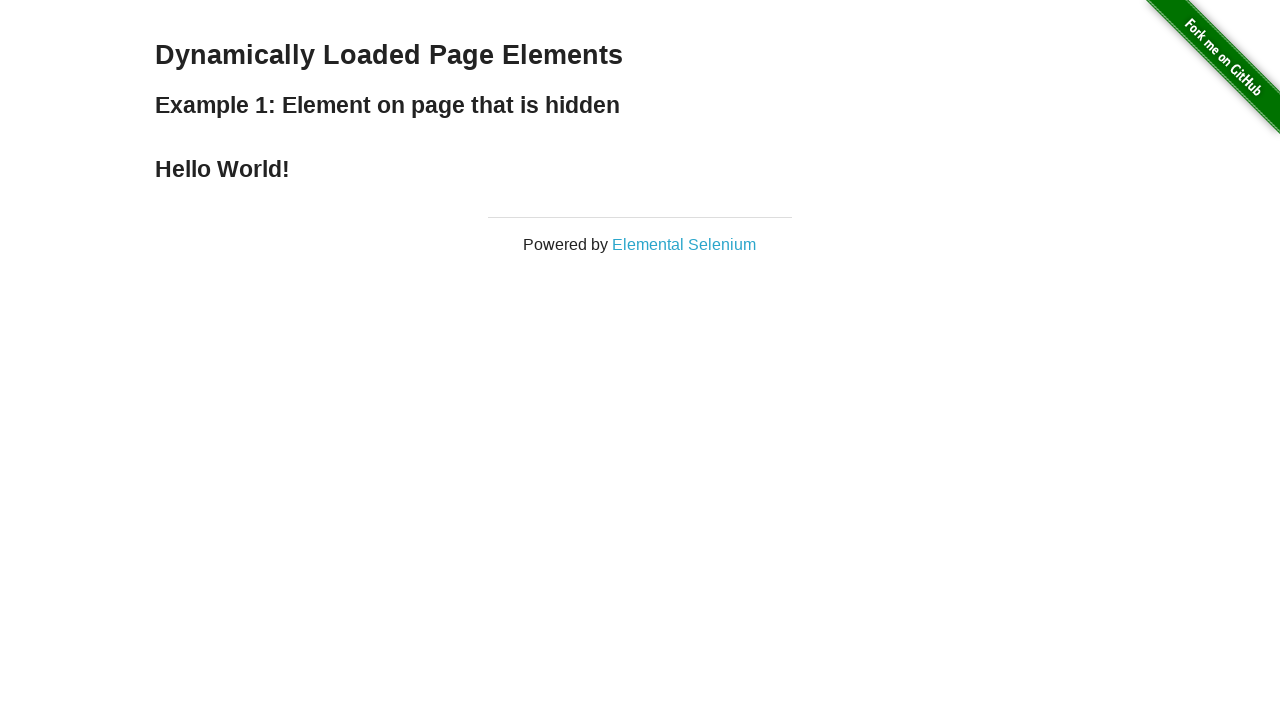